Tests an explicit wait scenario where the script waits for a price element to show $100, then clicks a book button, calculates a value based on displayed input, and submits the answer

Starting URL: http://suninjuly.github.io/explicit_wait2.html

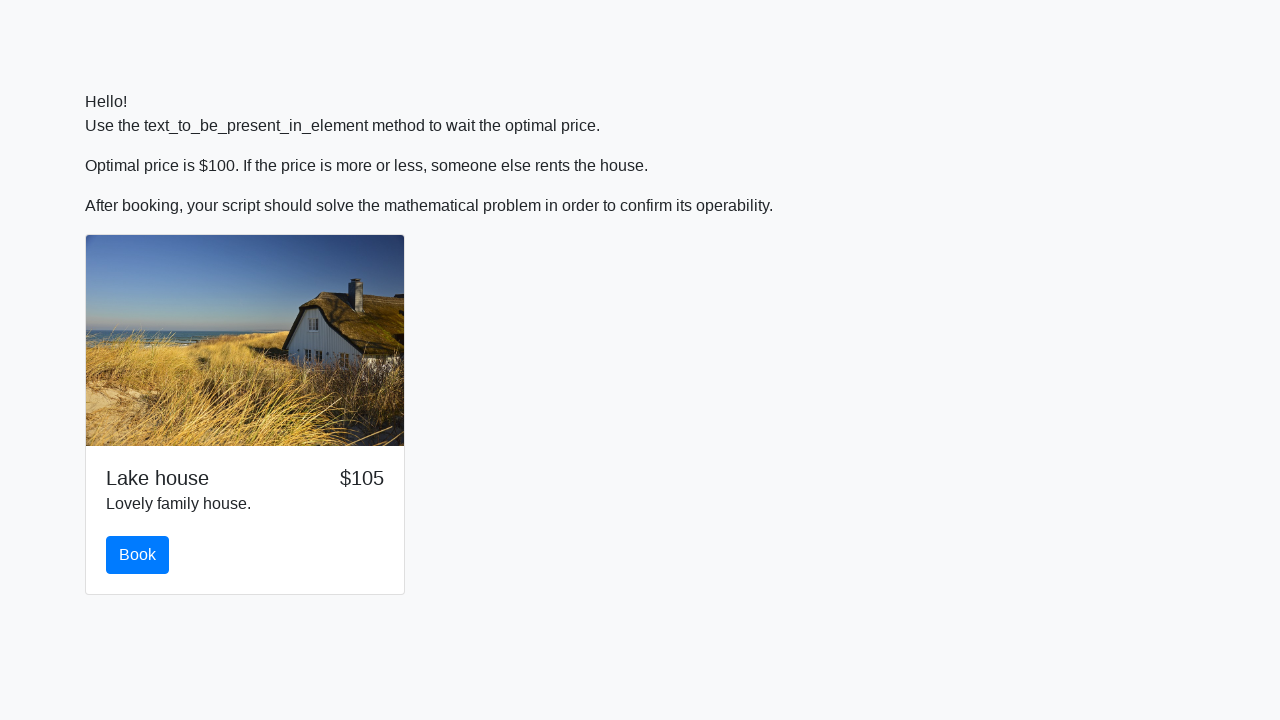

Waited for price element to display $100
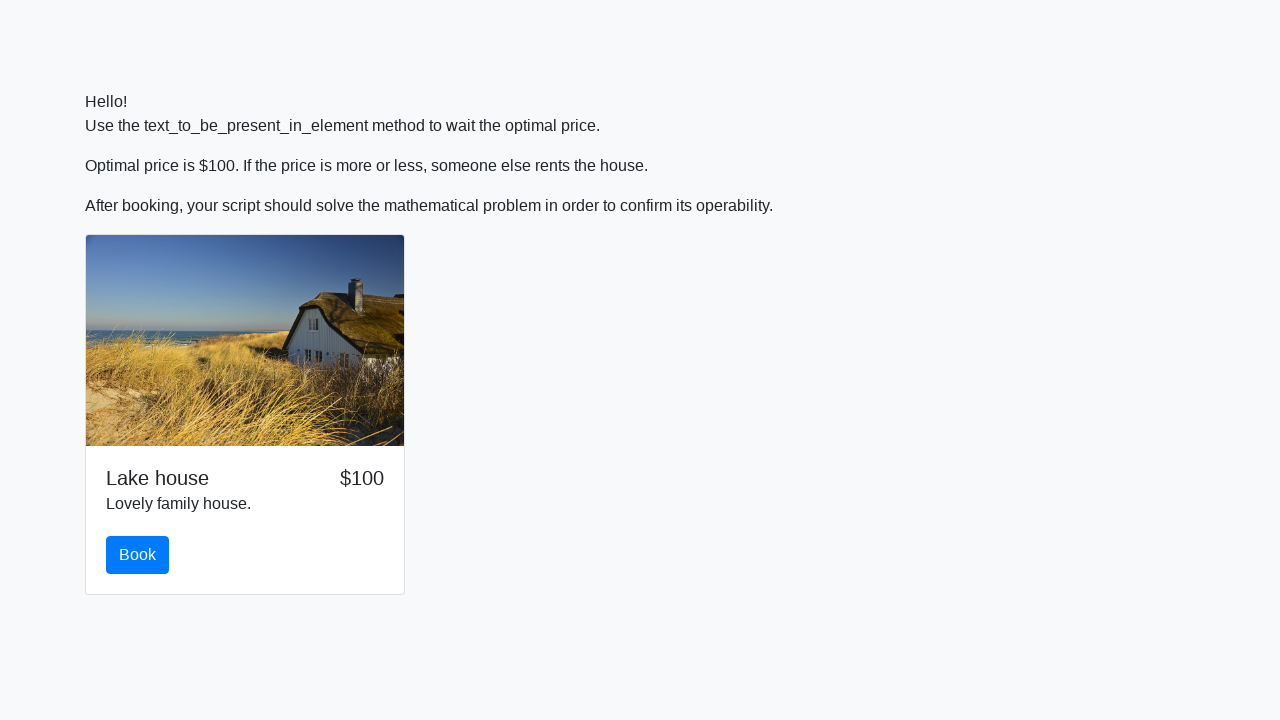

Clicked the Book button at (138, 555) on [onclick='checkPrice();']
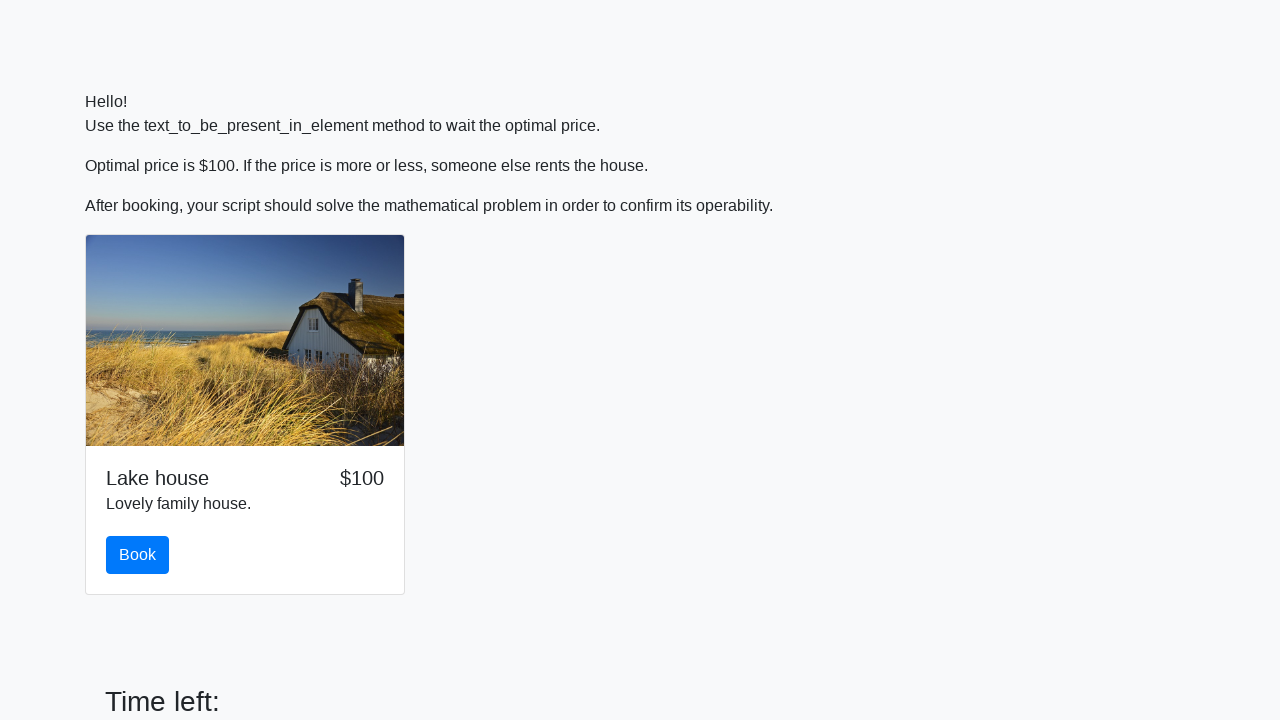

Retrieved input value: 356
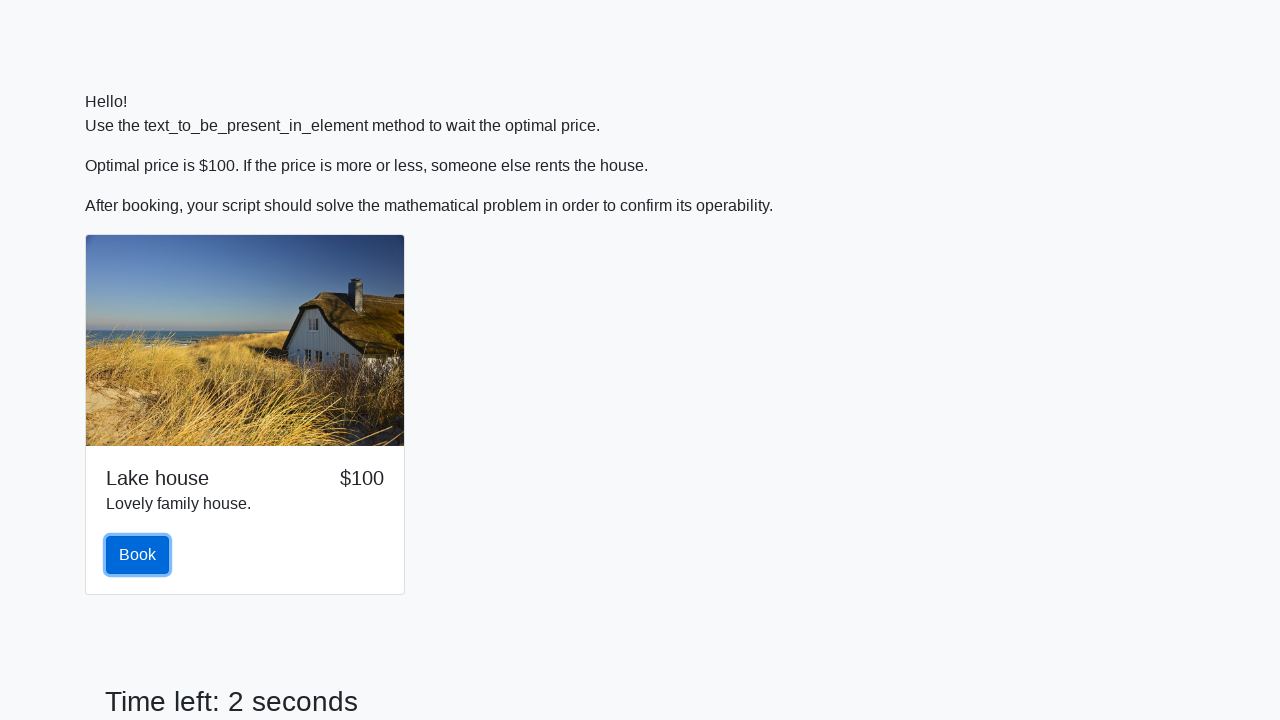

Calculated answer: 2.312322258343966
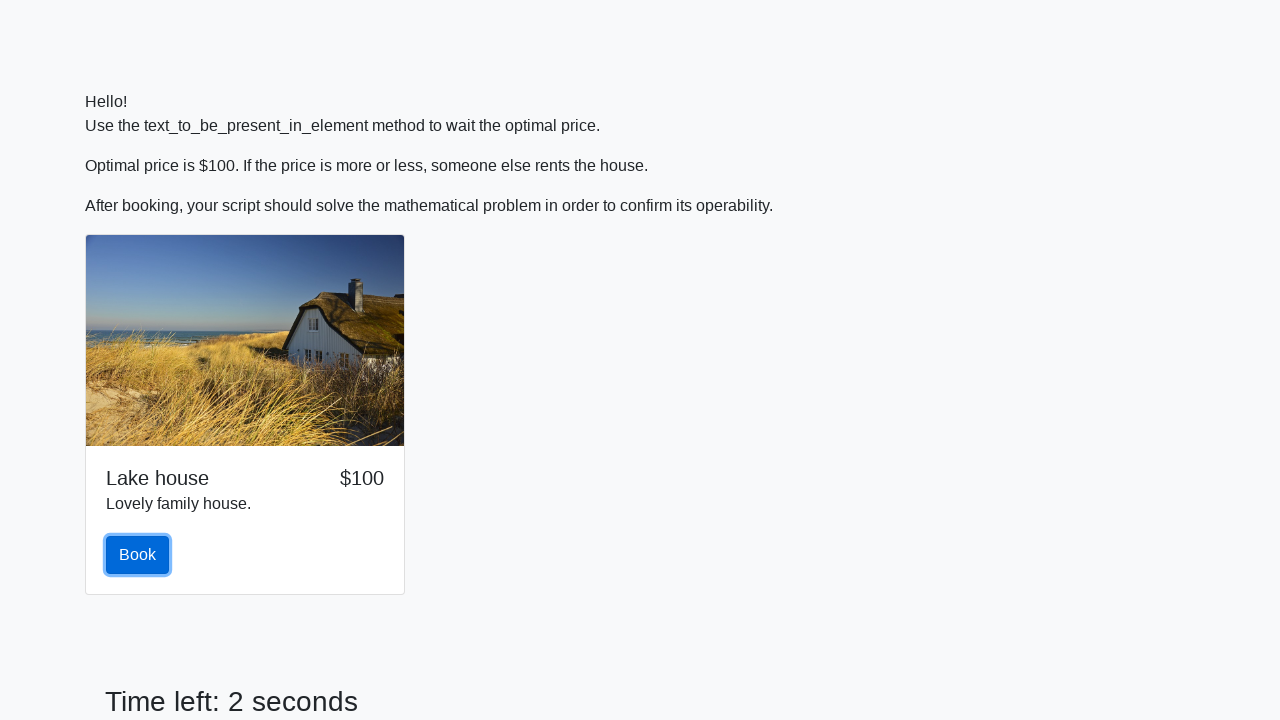

Filled answer field with calculated value: 2.312322258343966 on #answer
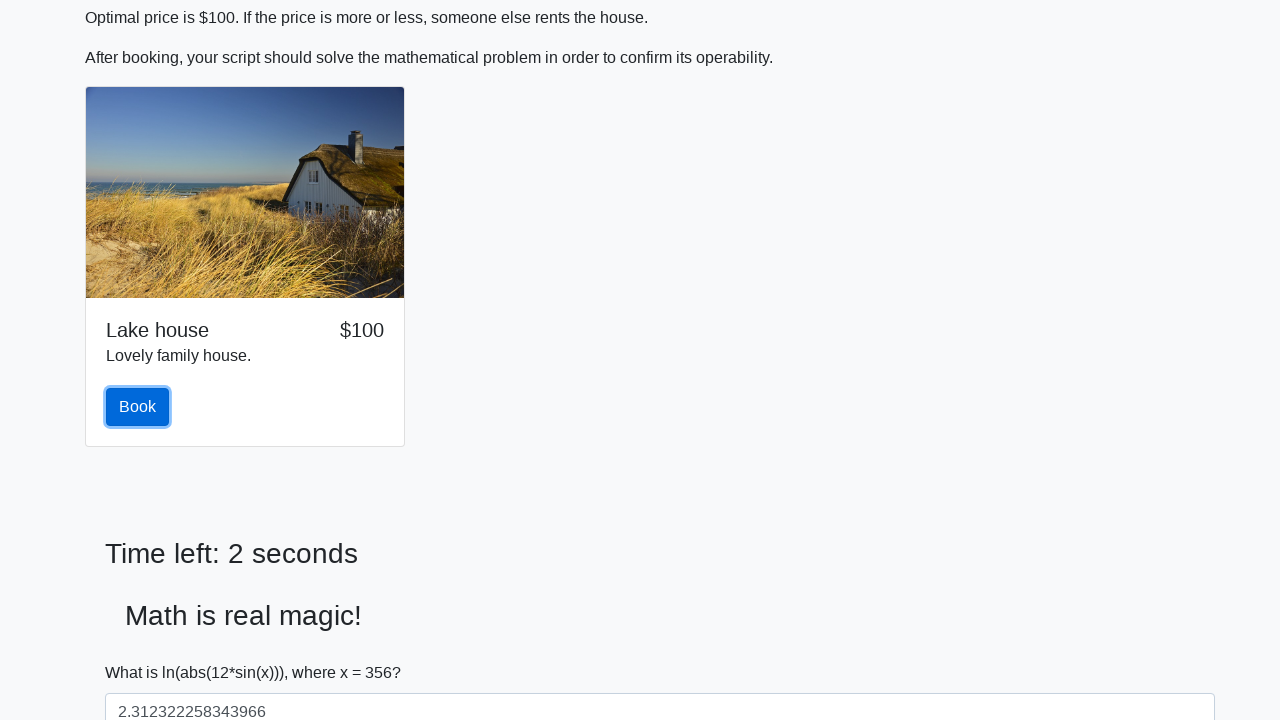

Clicked solve button to submit the answer at (143, 651) on #solve
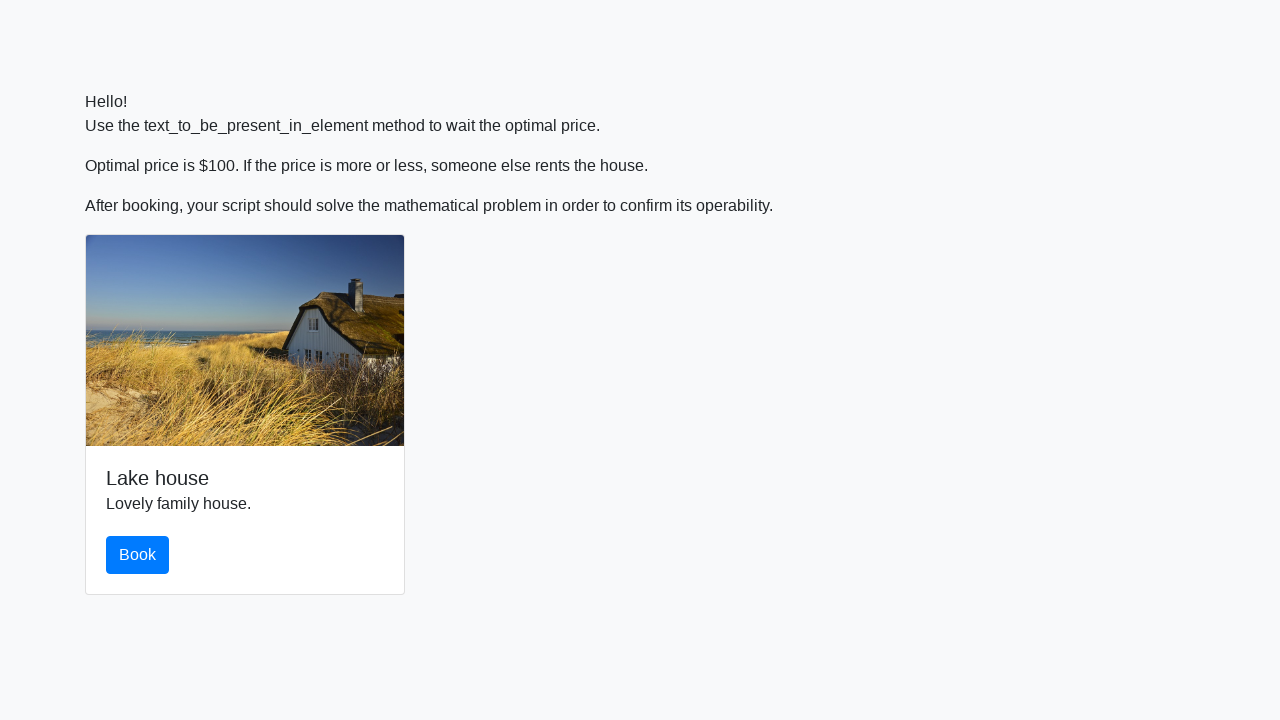

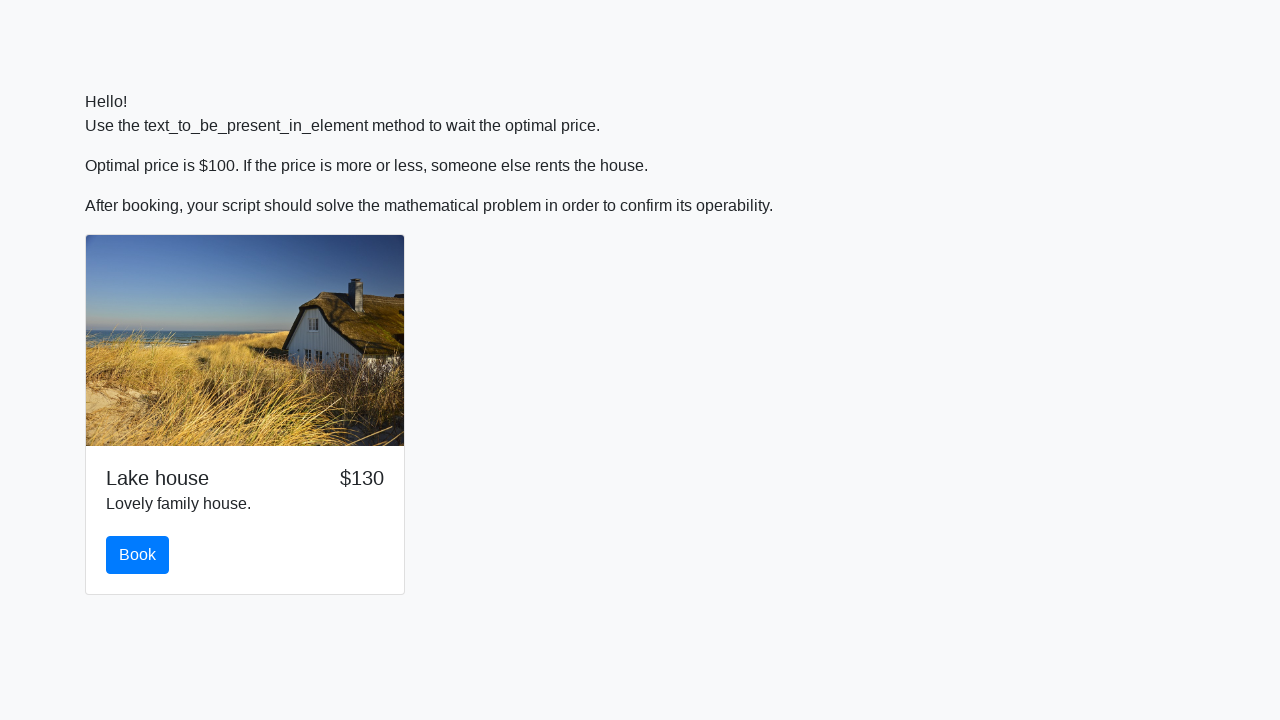